Navigates from dashboard to dropdown page using menu navigation

Starting URL: https://www.leafground.com/dashboard.xhtml

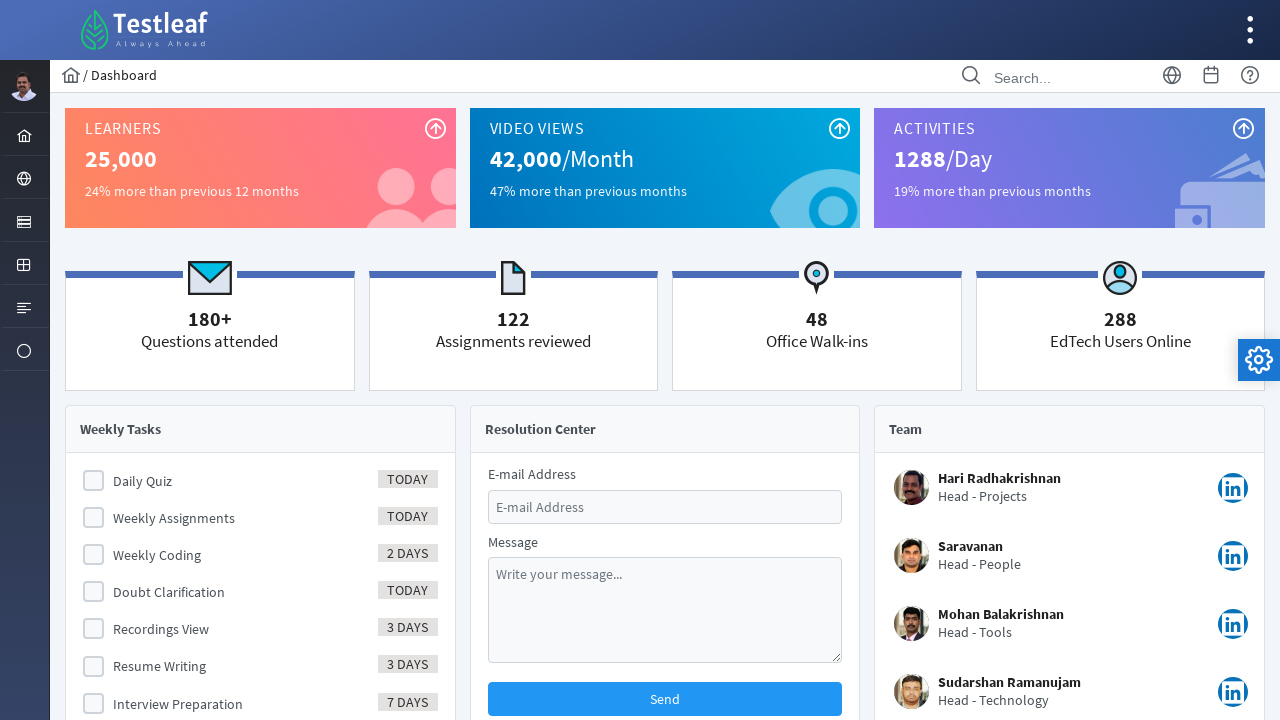

Menu selector became visible
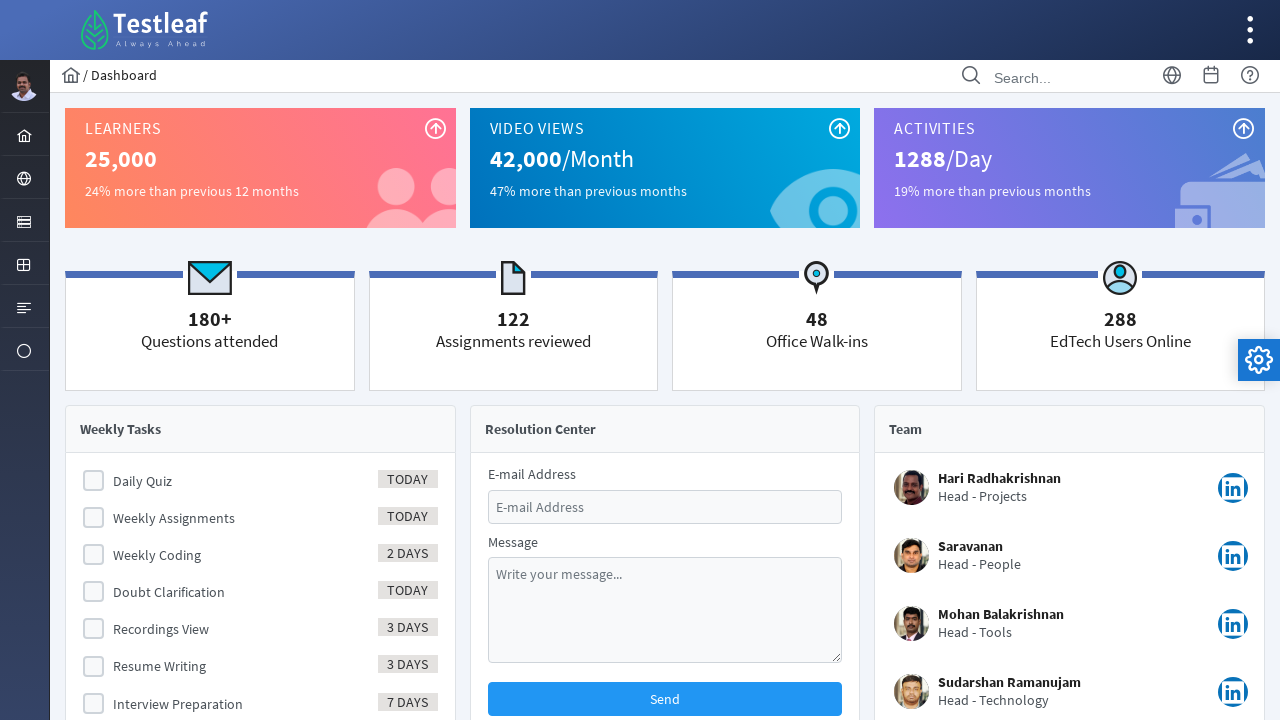

Clicked on menu button at (24, 220) on #menuform\:j_idt40
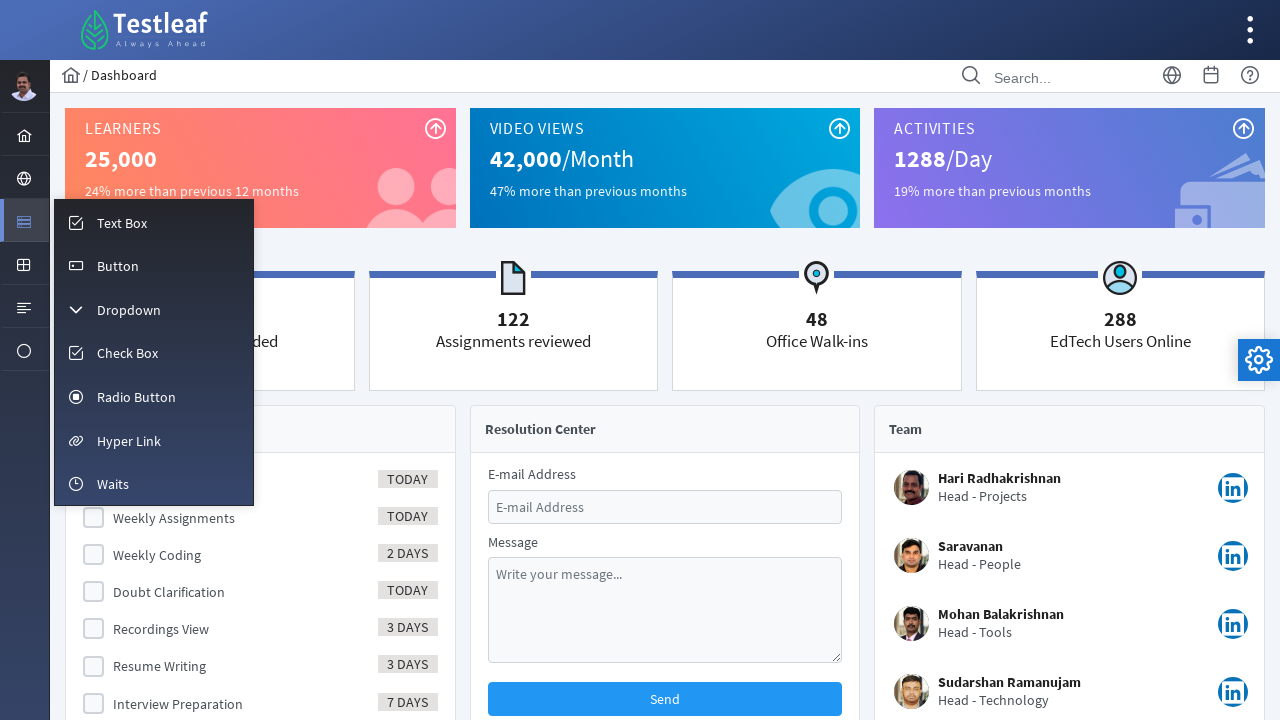

Clicked on Dropdown menu option at (154, 309) on xpath=//a[contains(.//text(), 'Dropdown')]
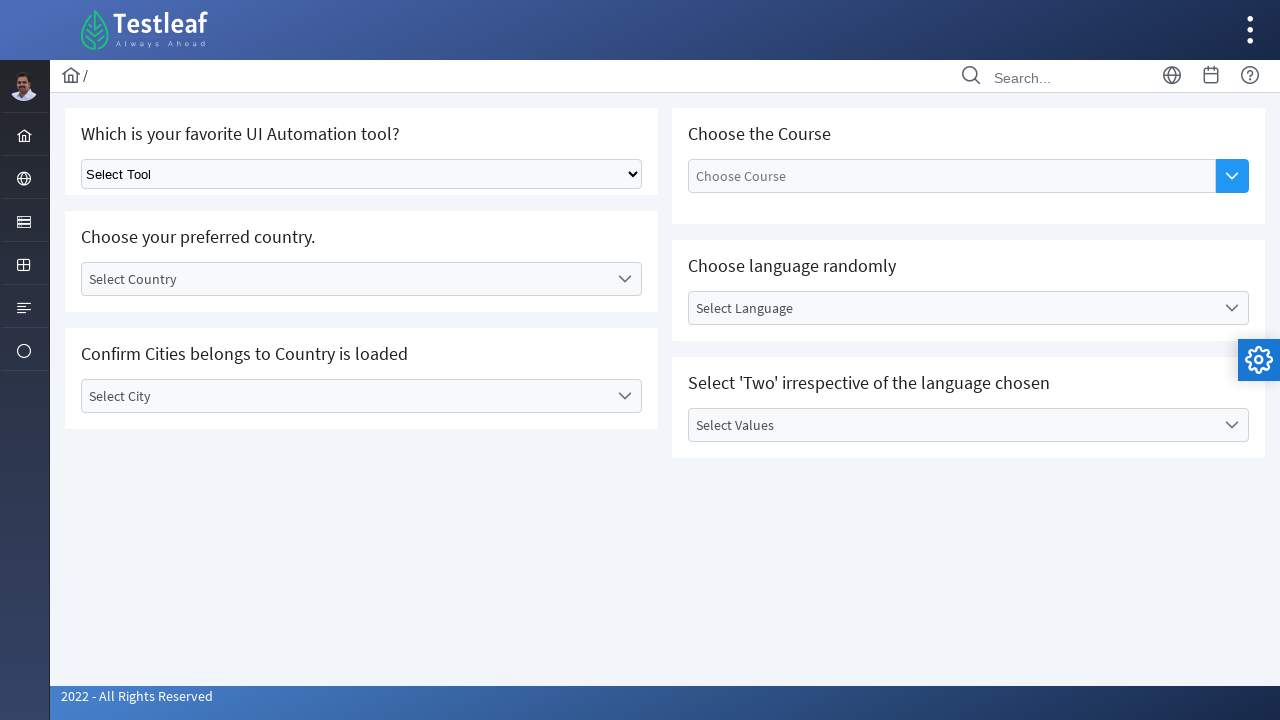

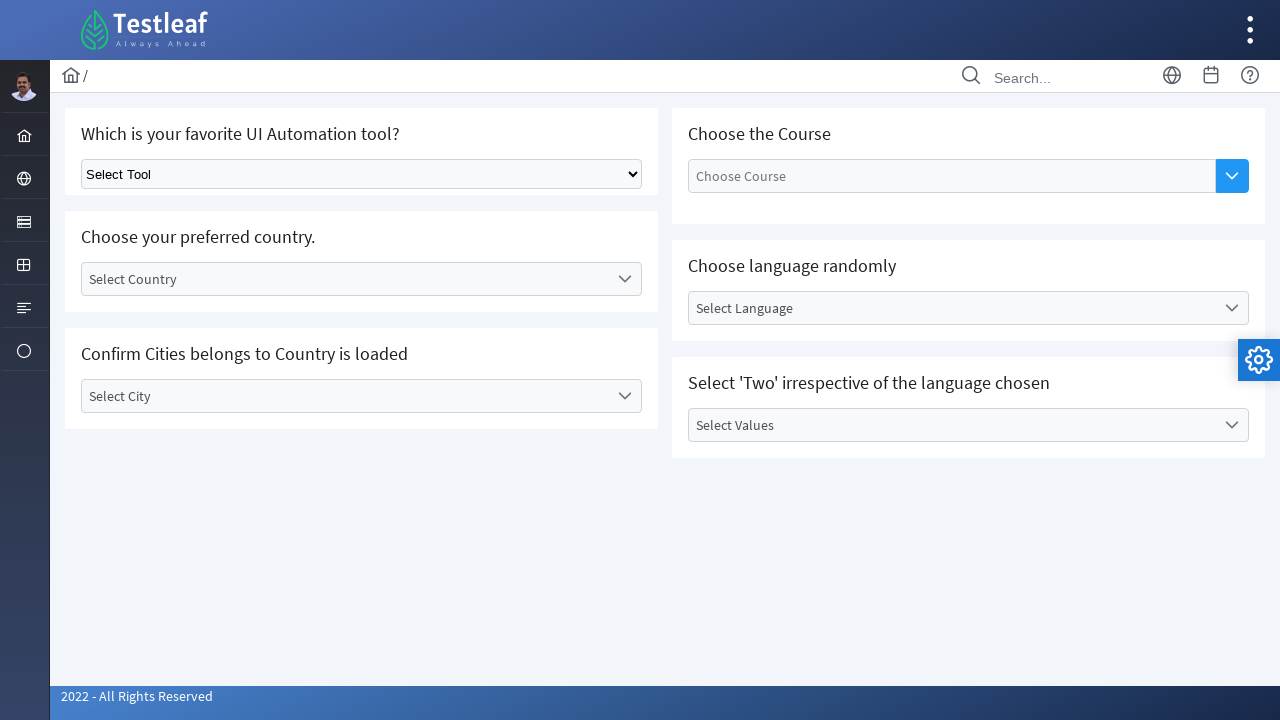